Tests mobile navigation by opening the menu, expanding accordion items, and clicking through to a page

Starting URL: https://ethereum.org/

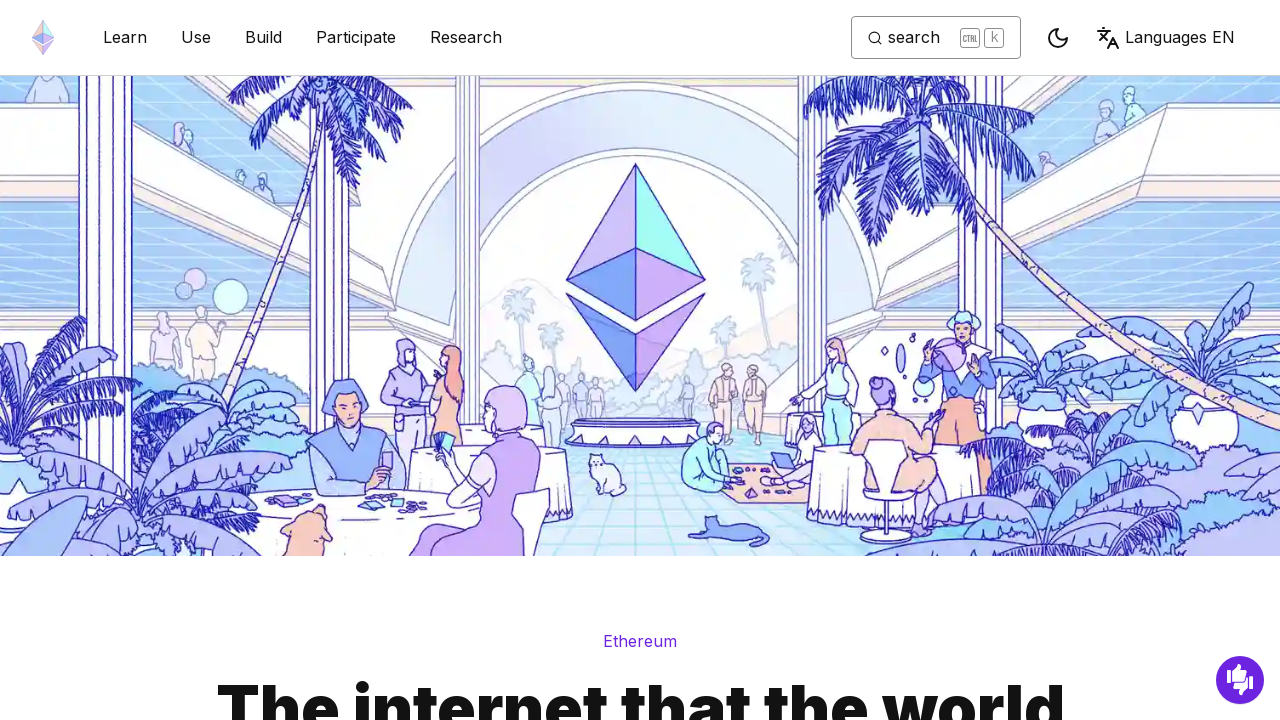

Set viewport to mobile size (640px width)
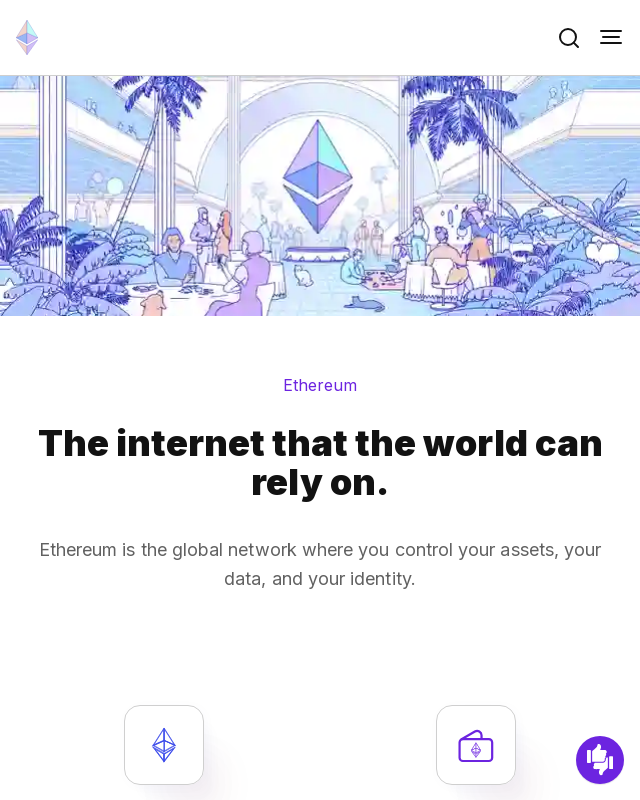

Located primary navigation element
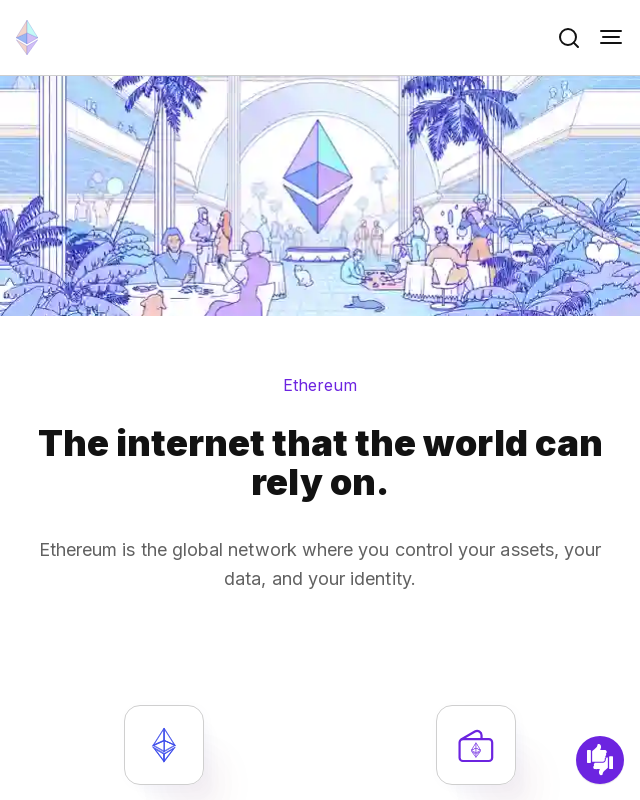

Located mobile menu toggle button
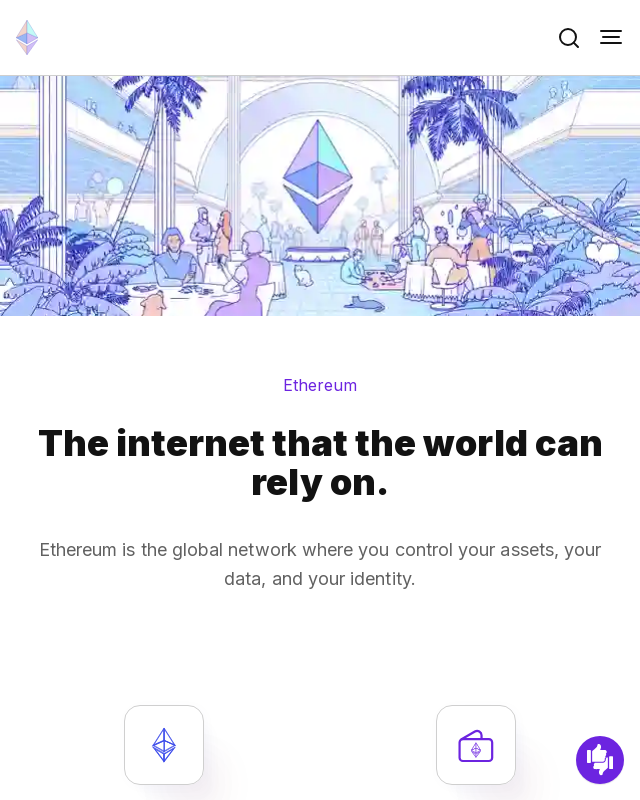

Verified menu toggle button is visible
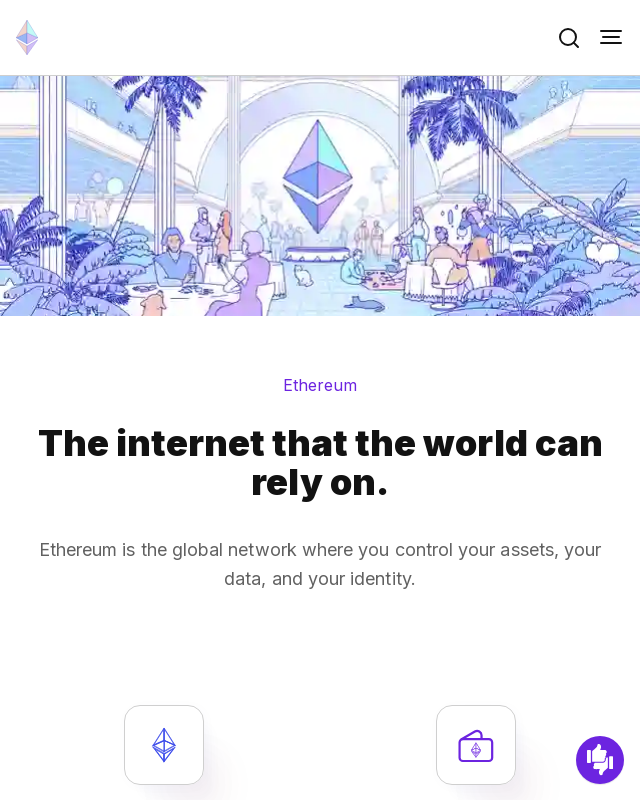

Clicked mobile menu toggle button at (611, 38) on internal:role=navigation[name="Primary"i] >> internal:role=button[name=/toggle m
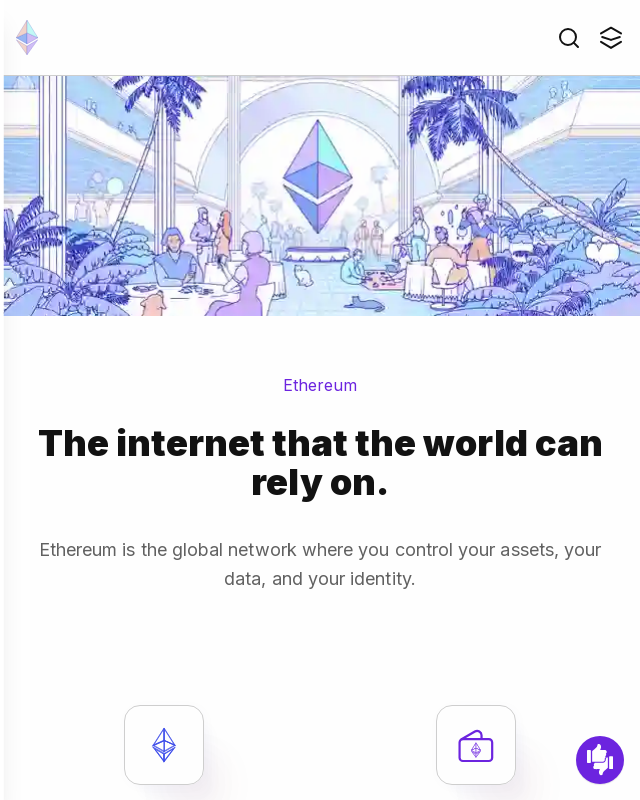

Located navigation sidebar dialog
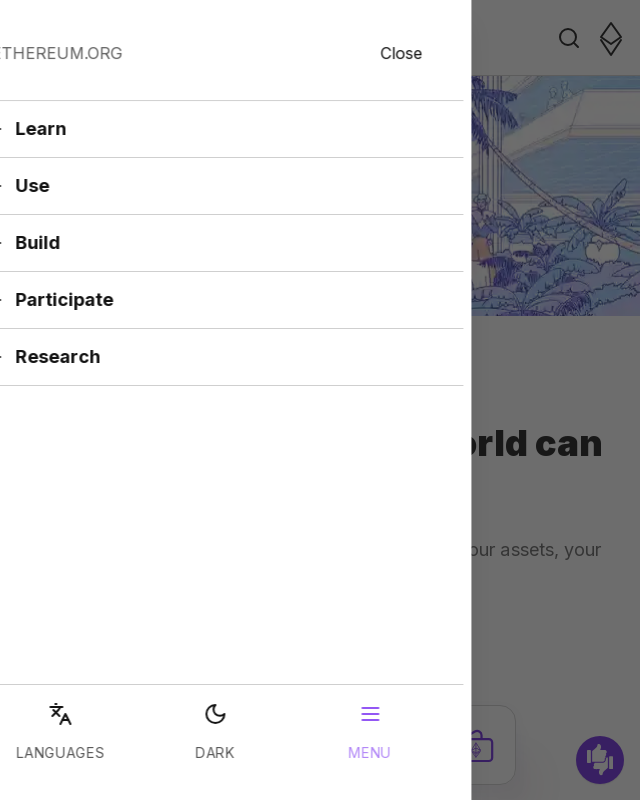

Verified sidebar dialog is visible
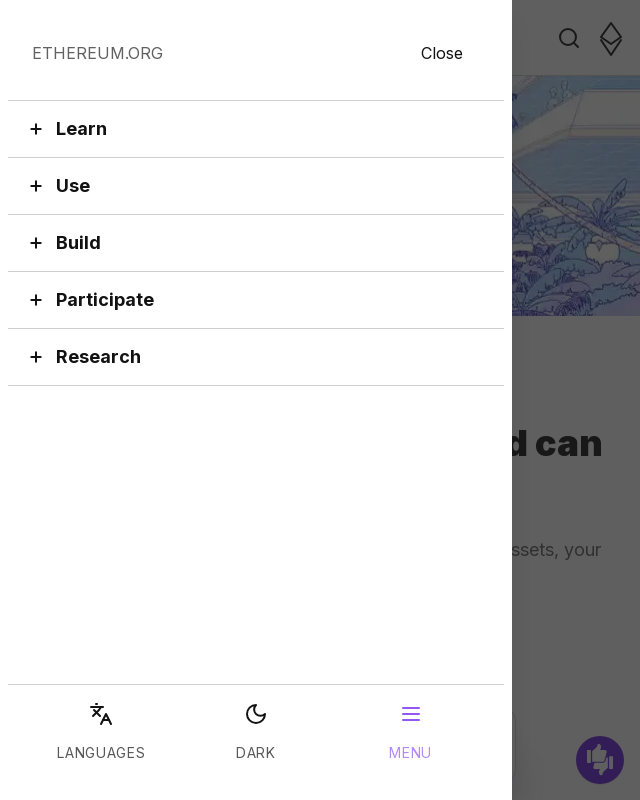

Verified Learn button is visible in sidebar
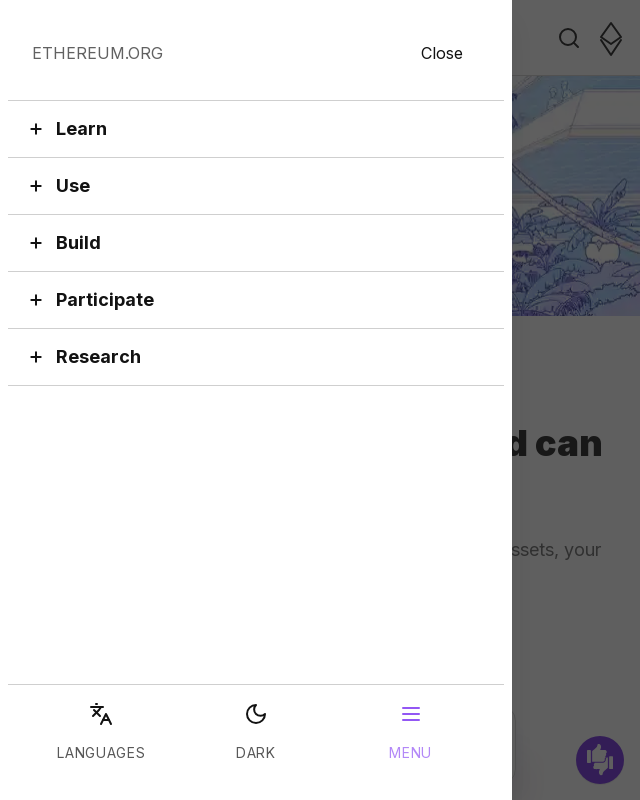

Verified Use button is visible in sidebar
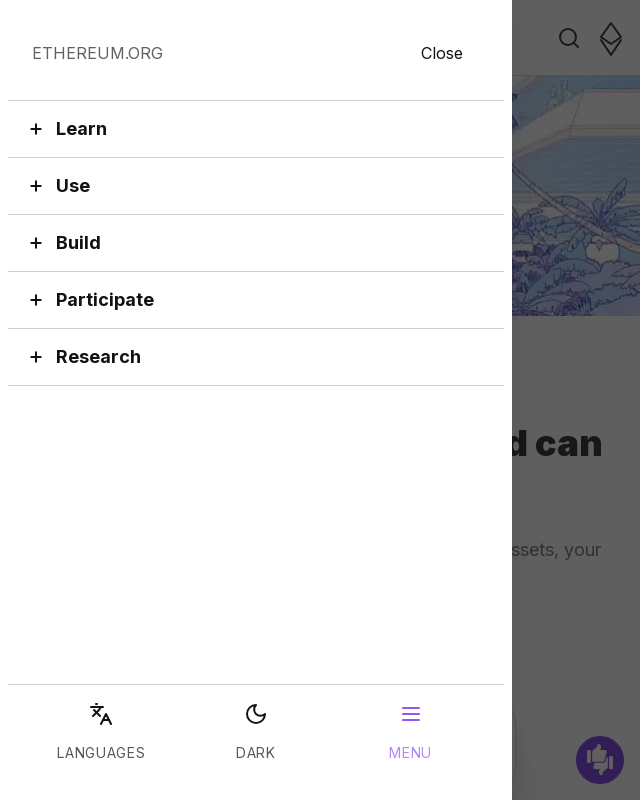

Verified Build button is visible in sidebar
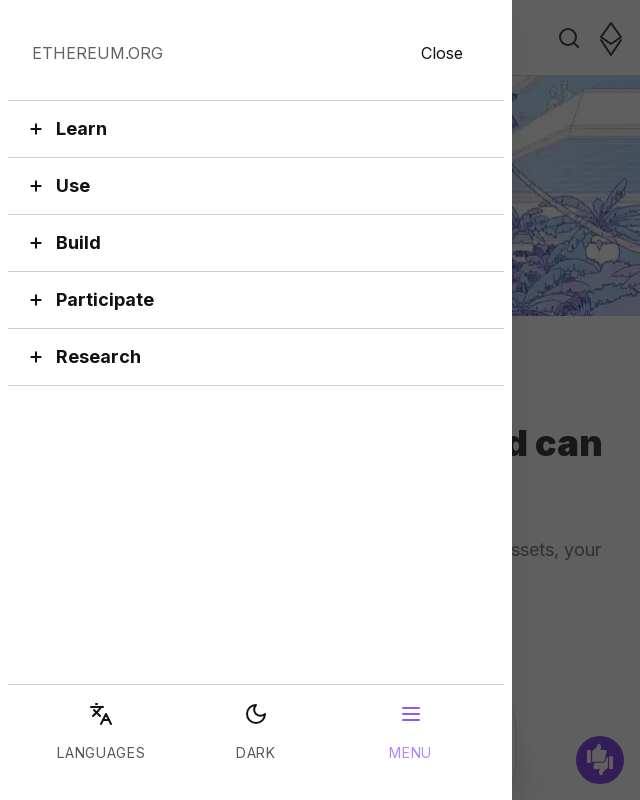

Clicked Learn button to expand accordion at (256, 129) on internal:role=dialog[name=/ethereum.org/i] >> internal:role=button[name="Learn"i
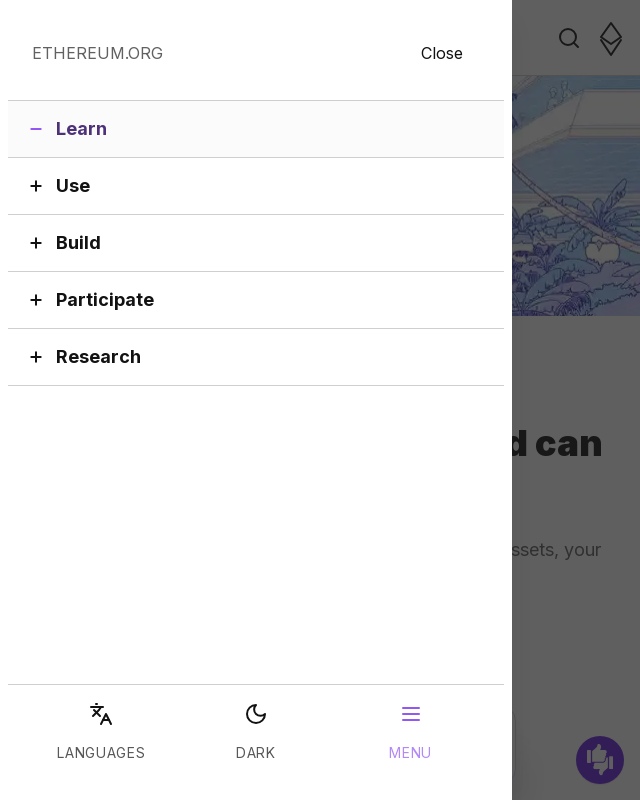

Clicked Basics button to expand accordion item at (256, 275) on internal:role=dialog[name=/ethereum.org/i] >> internal:role=button[name=/^basics
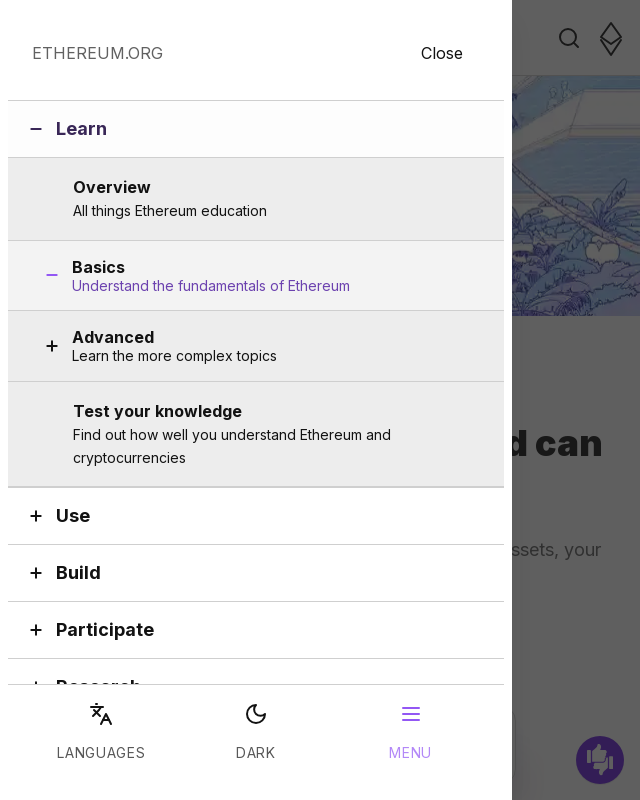

Located 'What is Ethereum' link
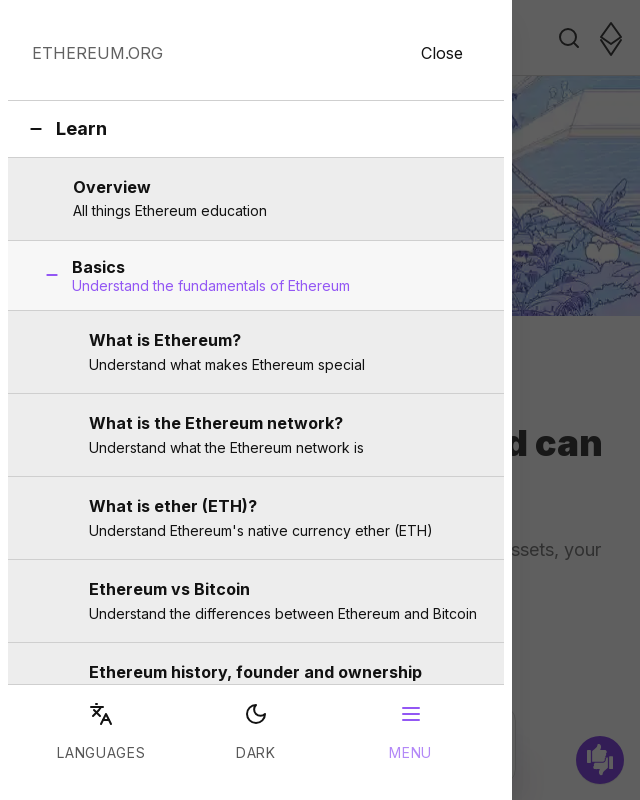

Verified 'What is Ethereum' link is visible
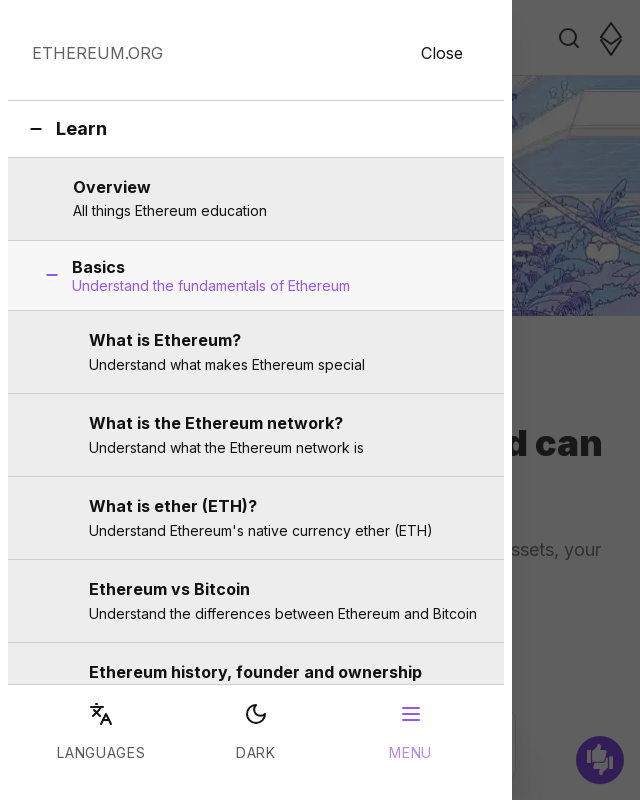

Clicked 'What is Ethereum' link at (256, 352) on internal:role=dialog[name=/ethereum.org/i] >> internal:role=link[name=/^what is 
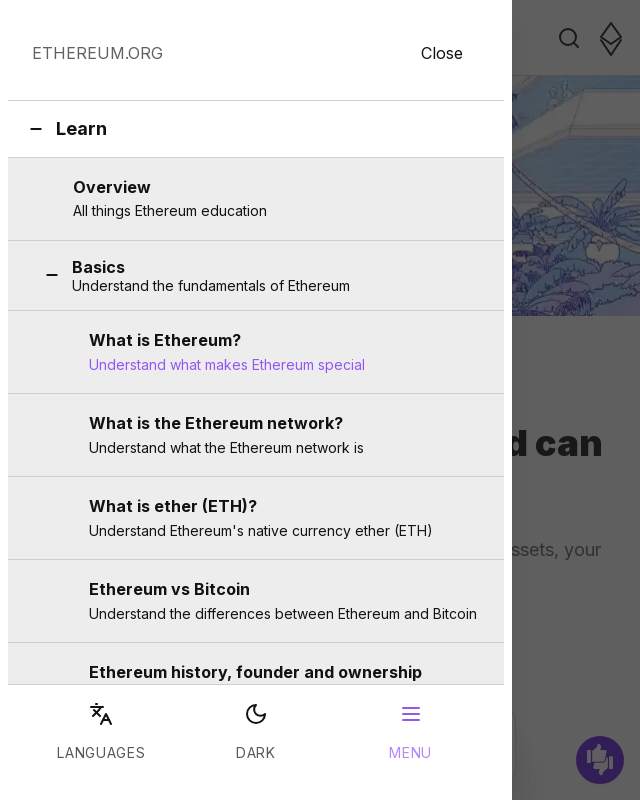

Verified navigation to what-is-ethereum page
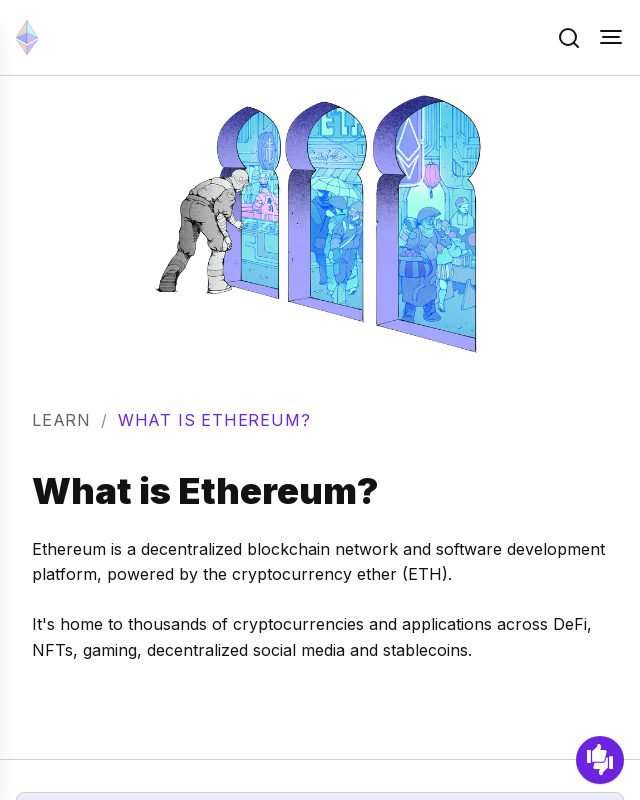

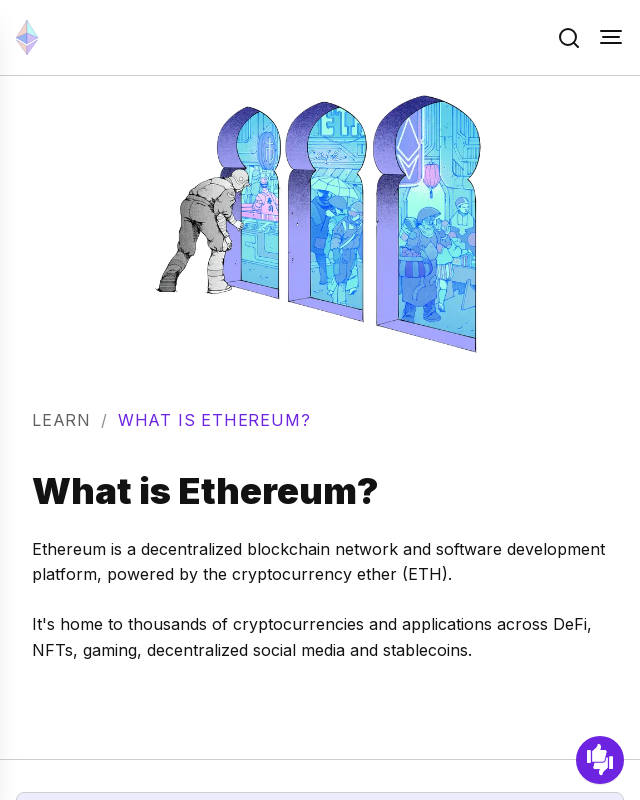